Tests mouse hover interaction by navigating through a multi-level dropdown menu using hover actions and clicking on the final menu item

Starting URL: https://demo.automationtesting.in/Register.html

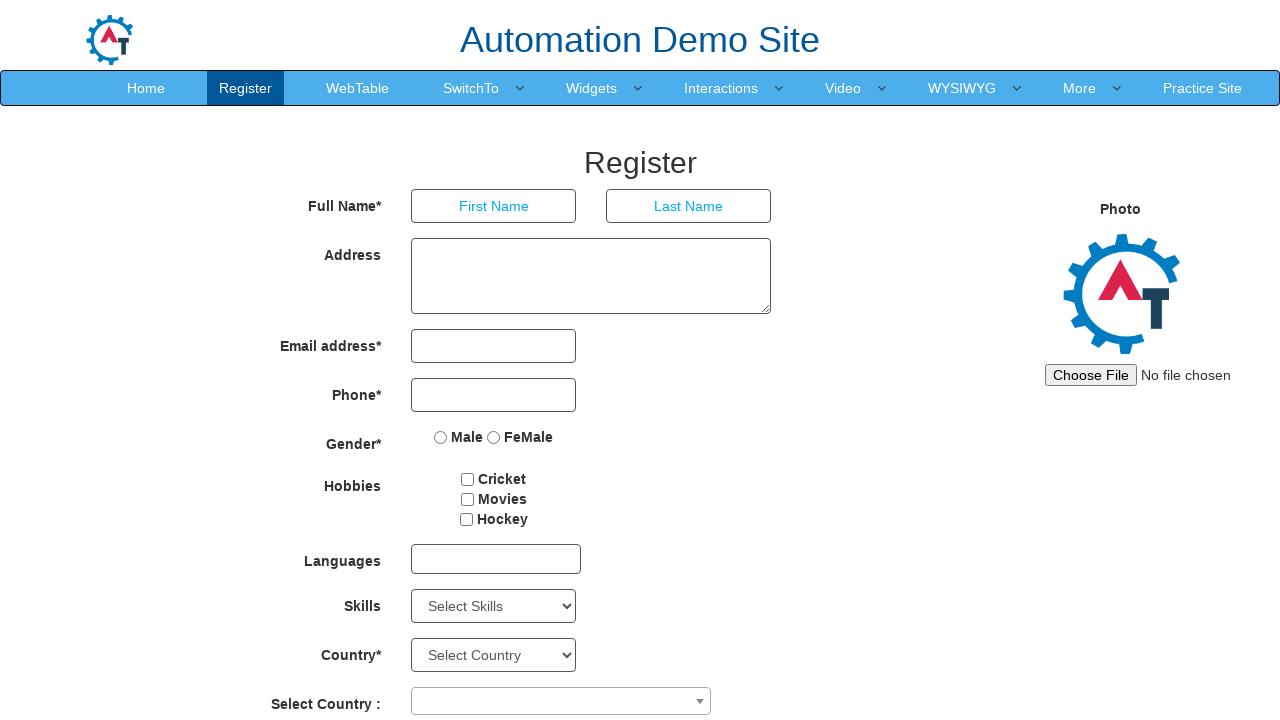

Right-clicked on Interactions menu item at (721, 88) on //a[text()='Interactions ']
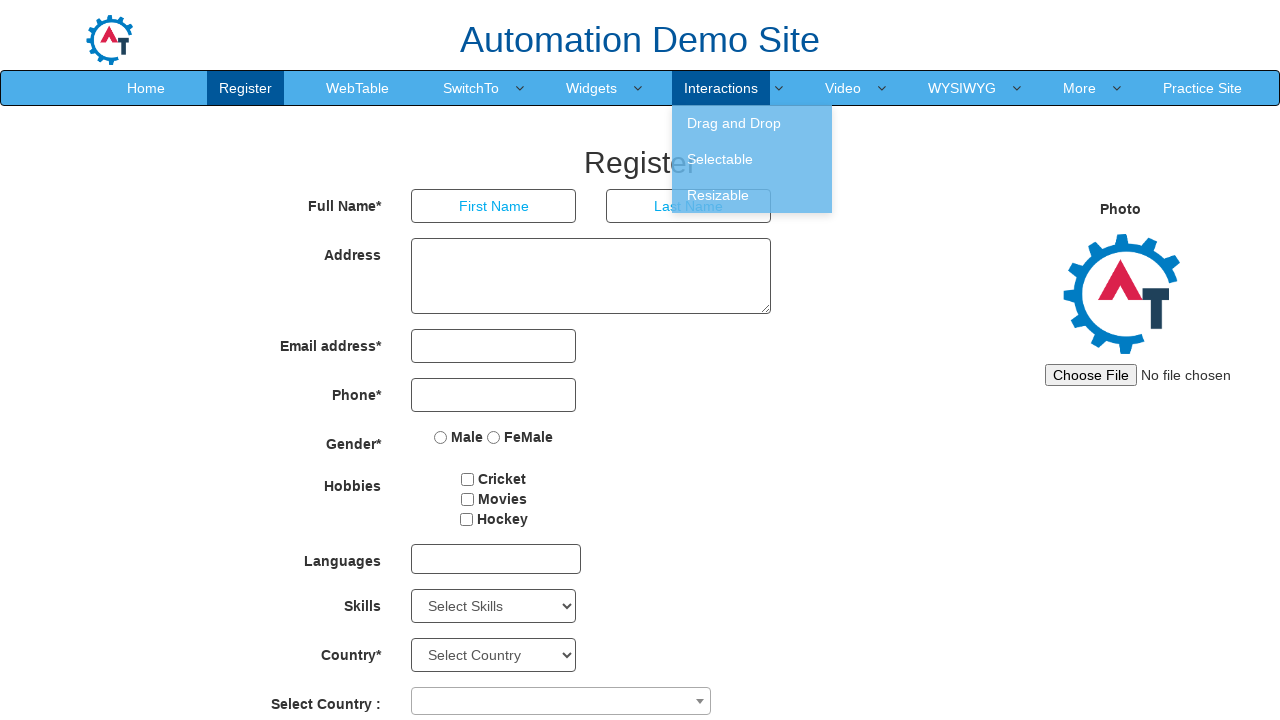

Hovered over Interactions menu to reveal submenu at (721, 88) on xpath=//a[text()='Interactions ']
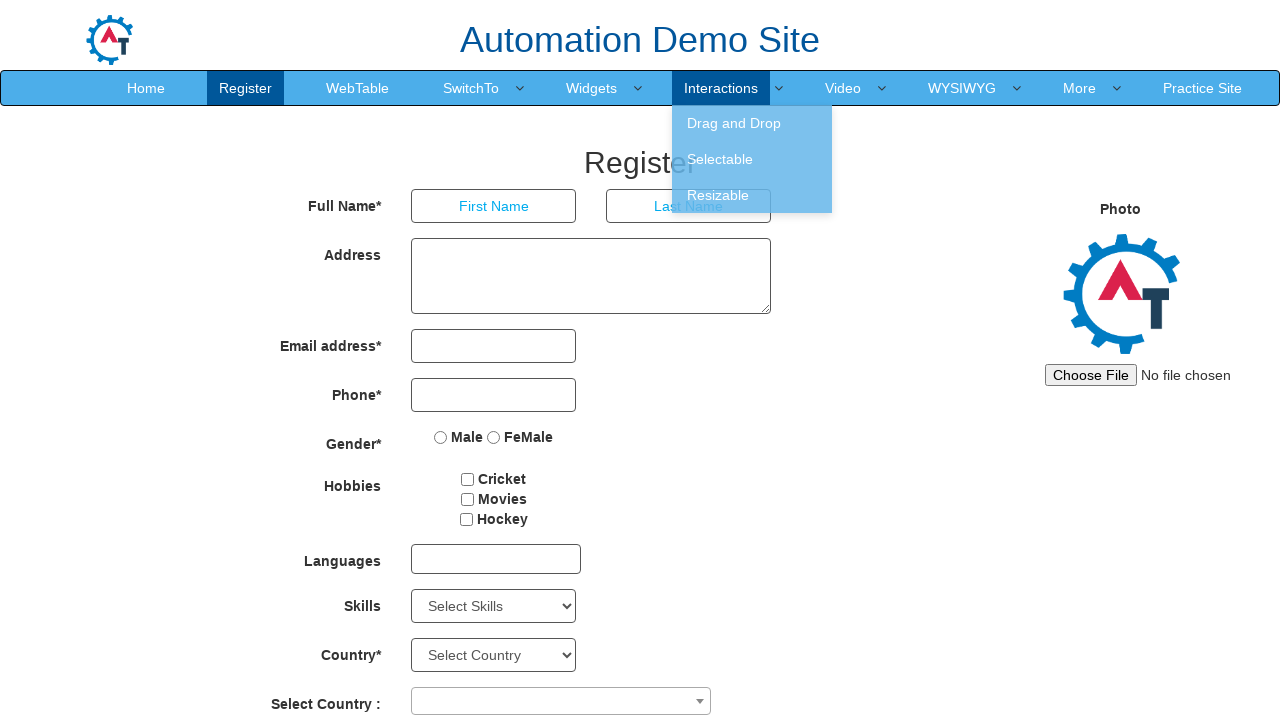

Hovered over Drag and Drop submenu item at (752, 123) on xpath=//a[text()='Drag and Drop ']
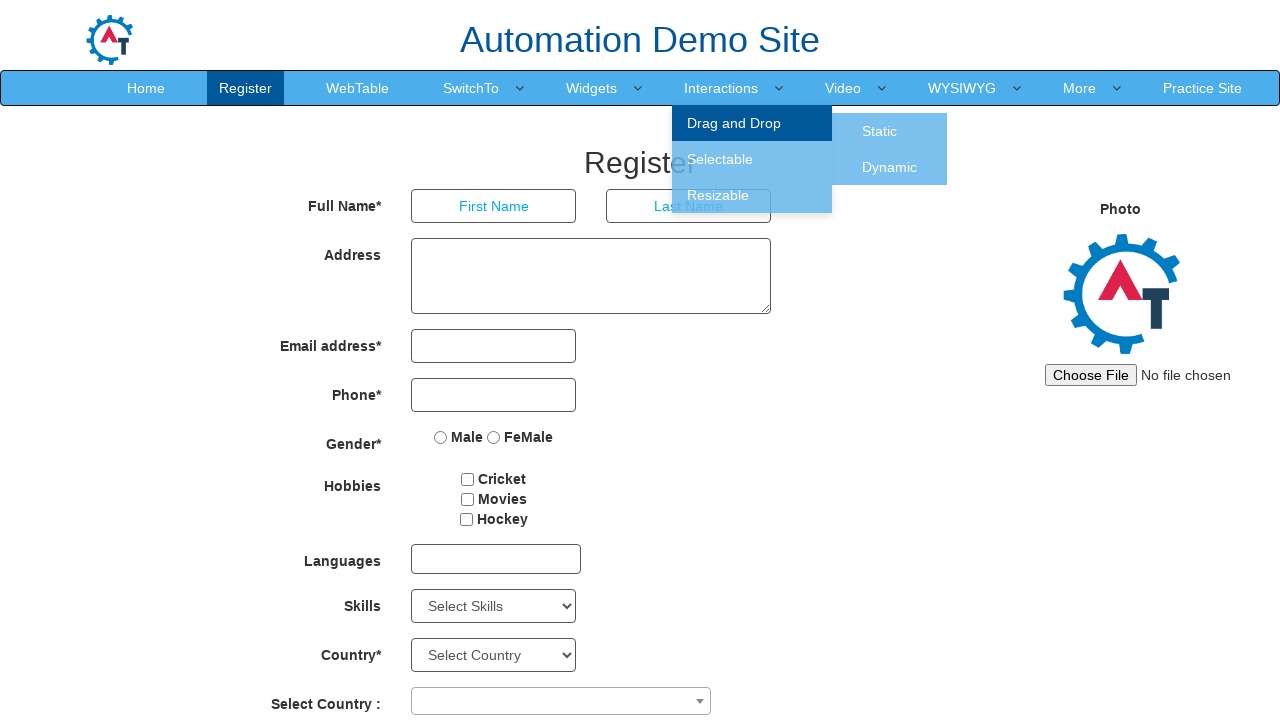

Hovered over Static menu item at (880, 131) on xpath=//a[text()='Static ']
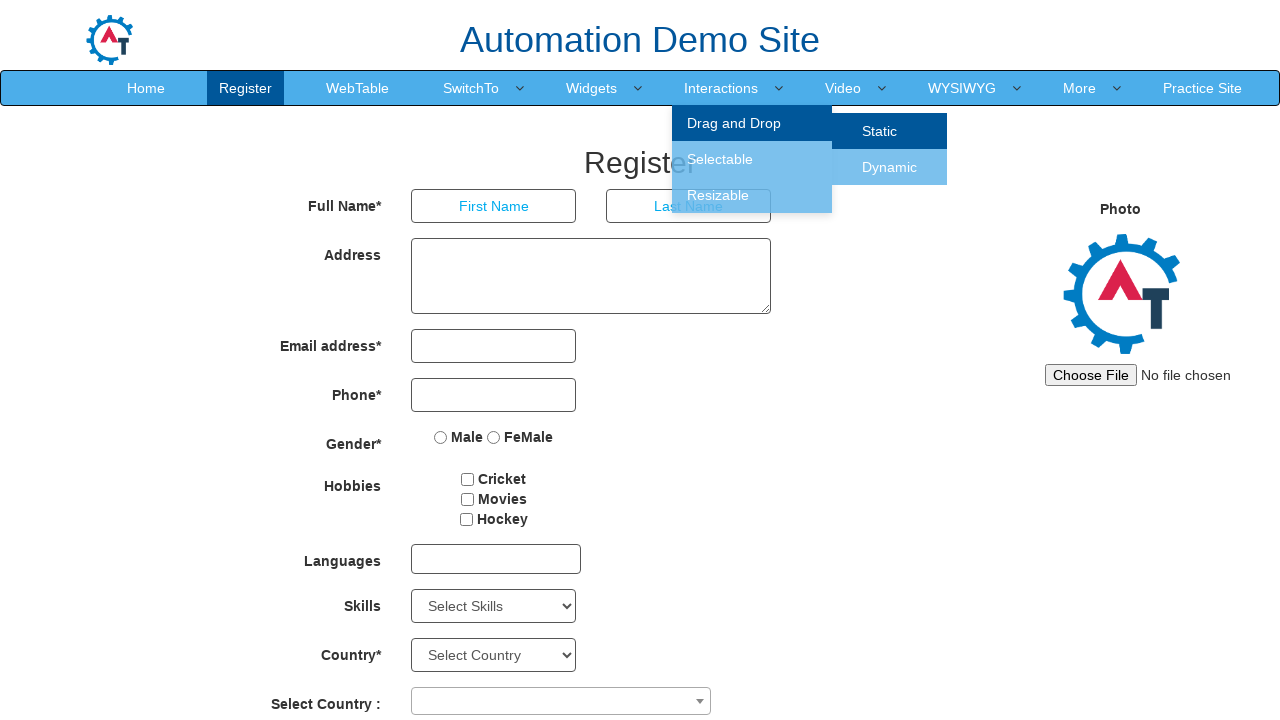

Clicked on Static menu item at (880, 131) on xpath=//a[text()='Static ']
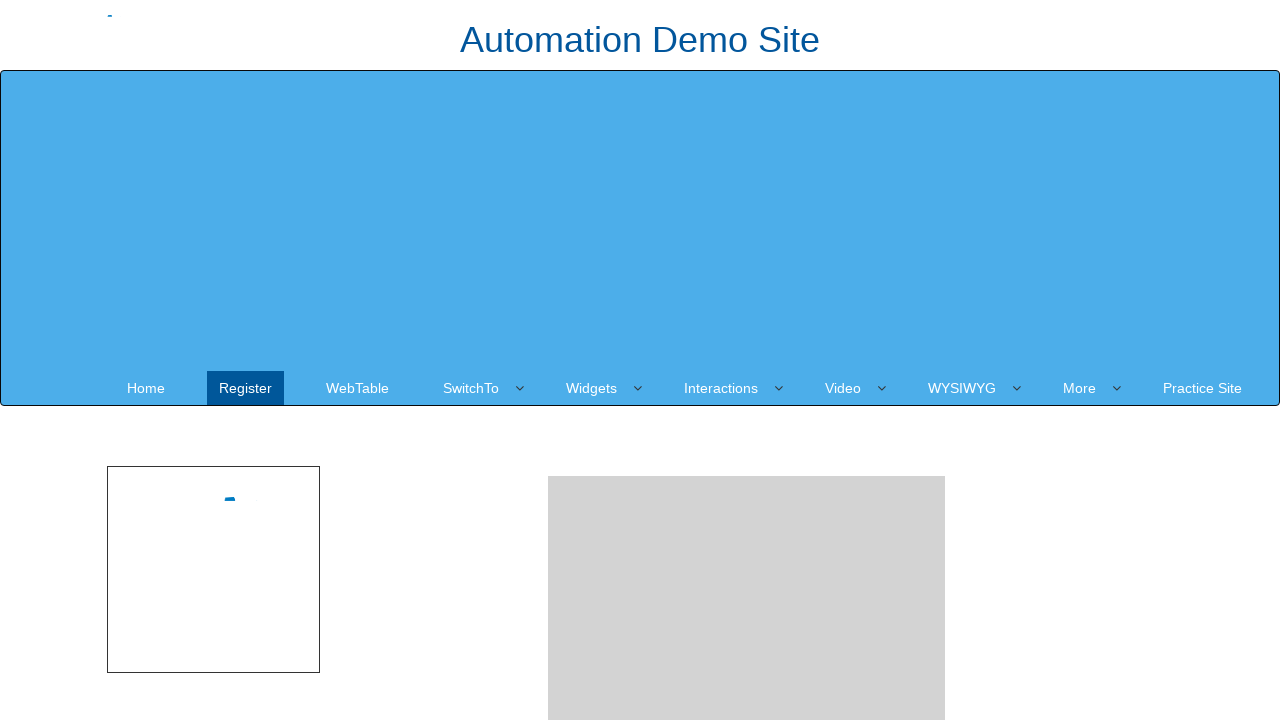

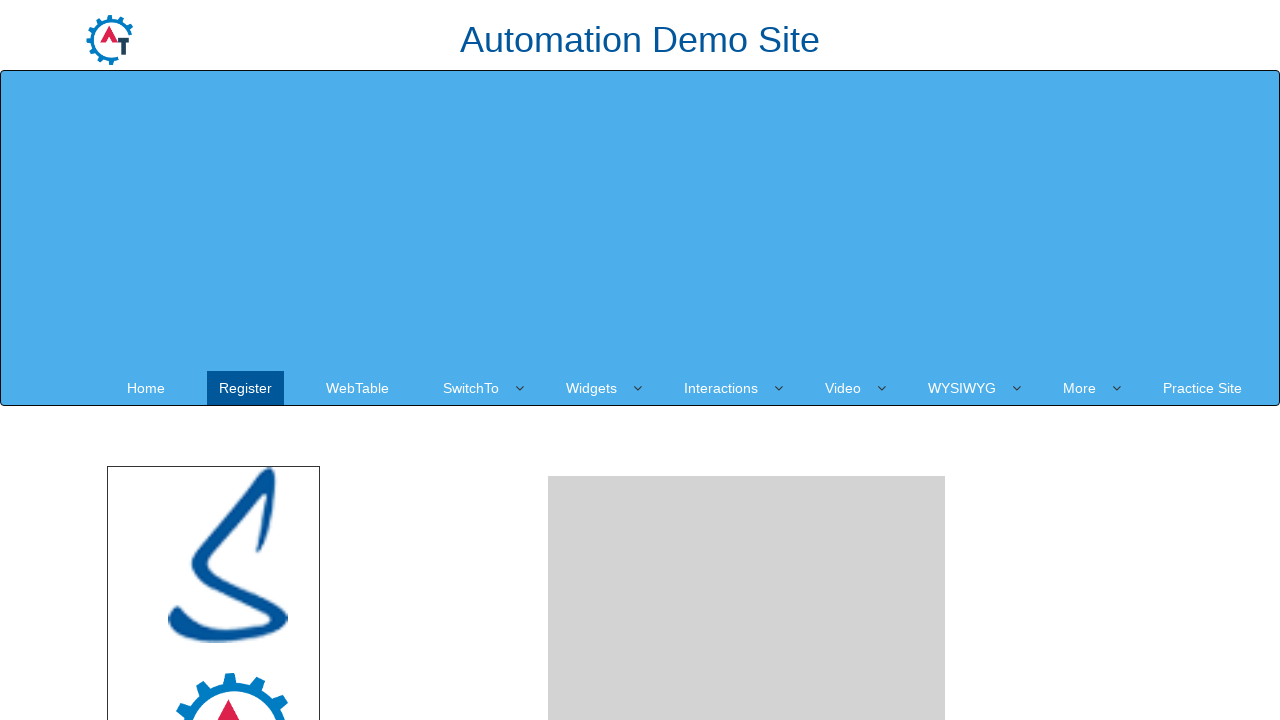